Tests hover interaction on the first palette item and verifies the background color changes on hover

Starting URL: https://labasse.github.io/tutti-frutti/portrait.html

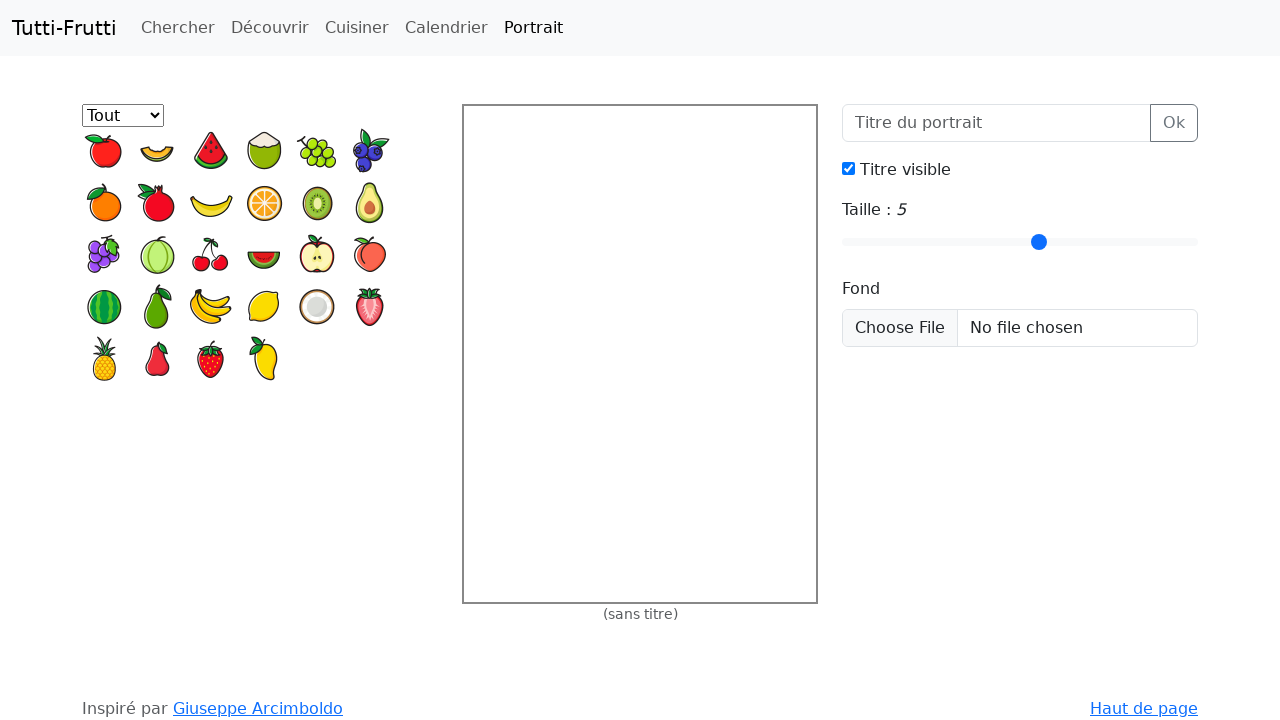

Located the first palette item
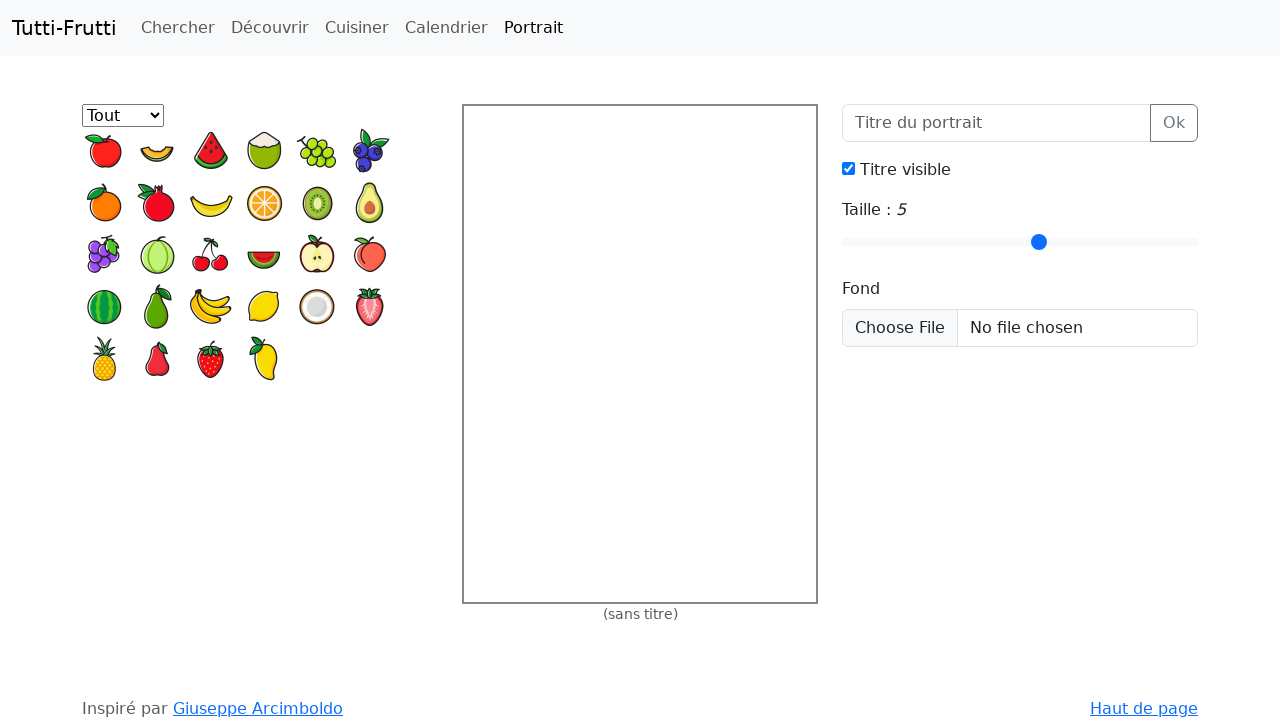

Hovered on the first palette item at (104, 150) on #palette >> internal:role=listitem >> nth=0
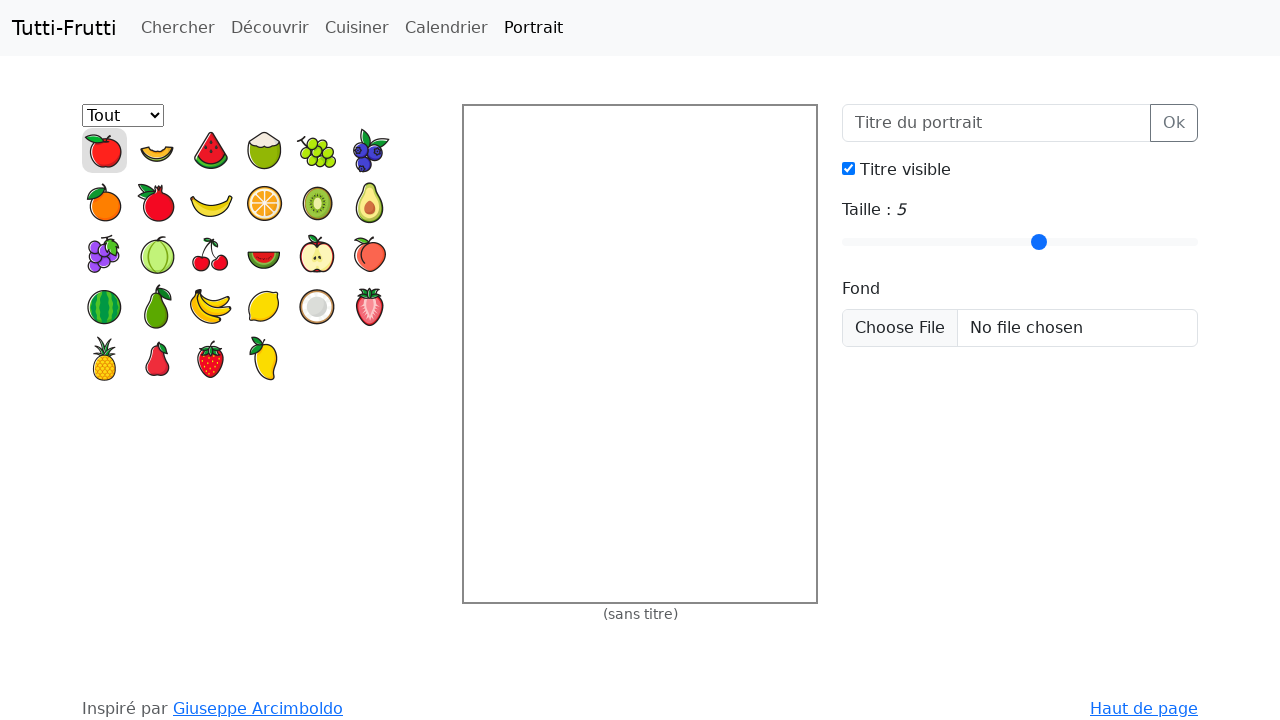

Verified background color changed to rgba(192, 192, 192, 0.5) on hover
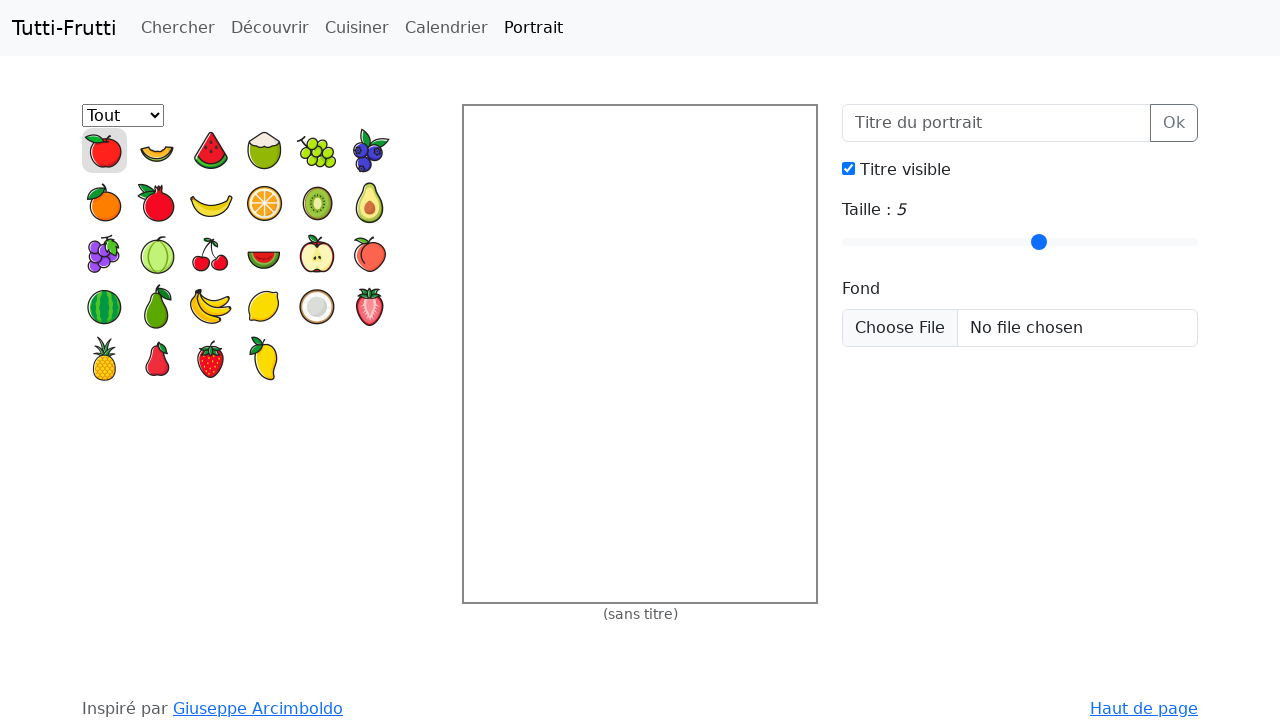

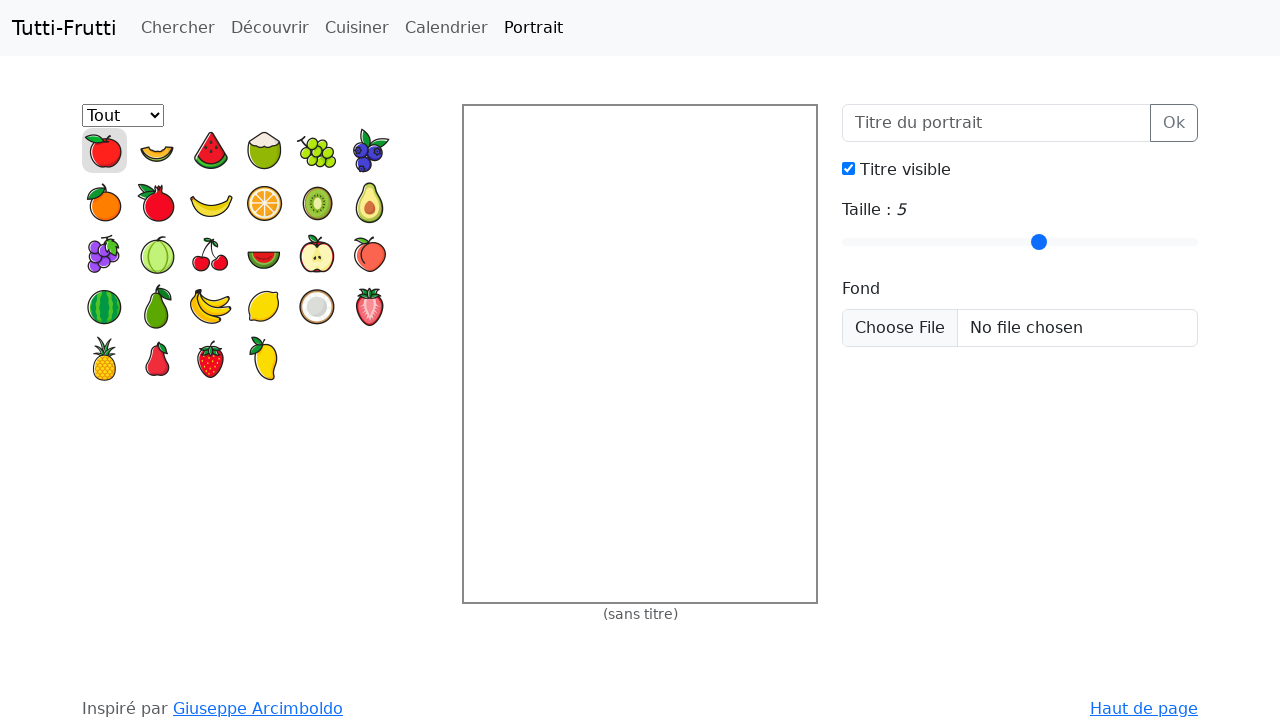